Tests the add/remove elements functionality by clicking the "Add Element" button, verifying the "Delete" button appears, clicking it, and verifying it disappears.

Starting URL: http://the-internet.herokuapp.com/add_remove_elements/

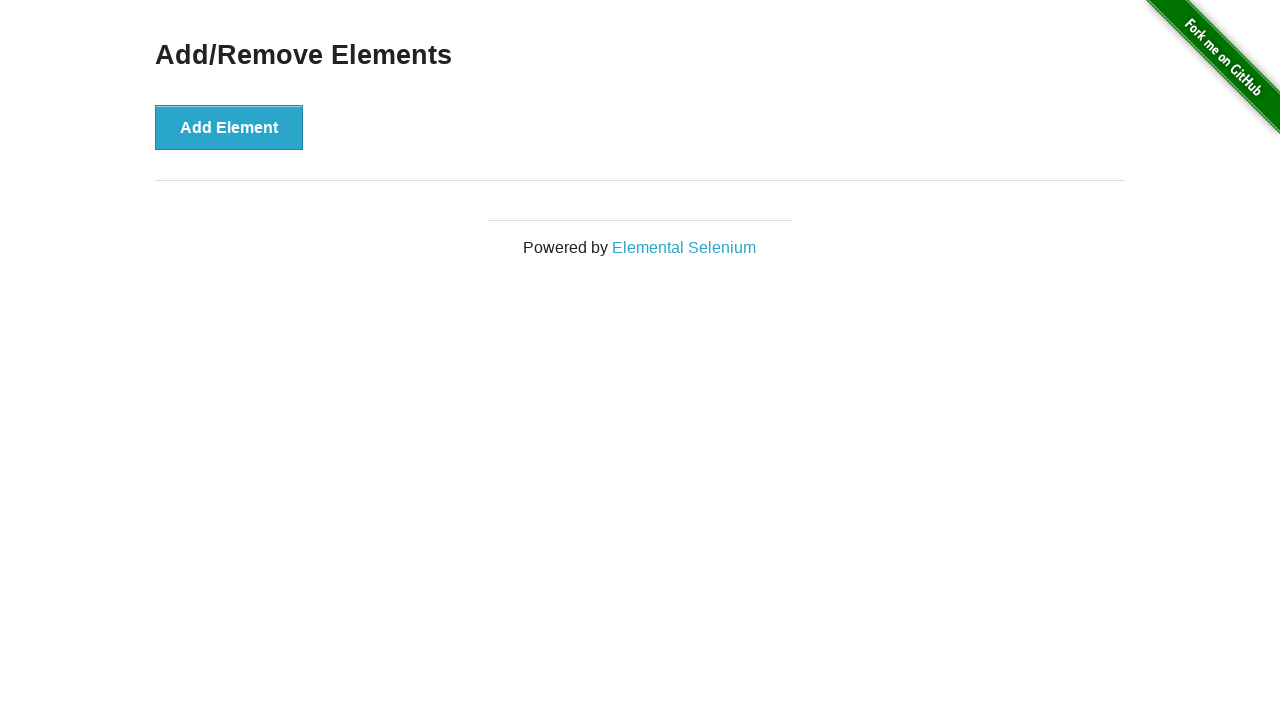

Clicked the 'Add Element' button at (229, 127) on xpath=//button[@onclick='addElement()']
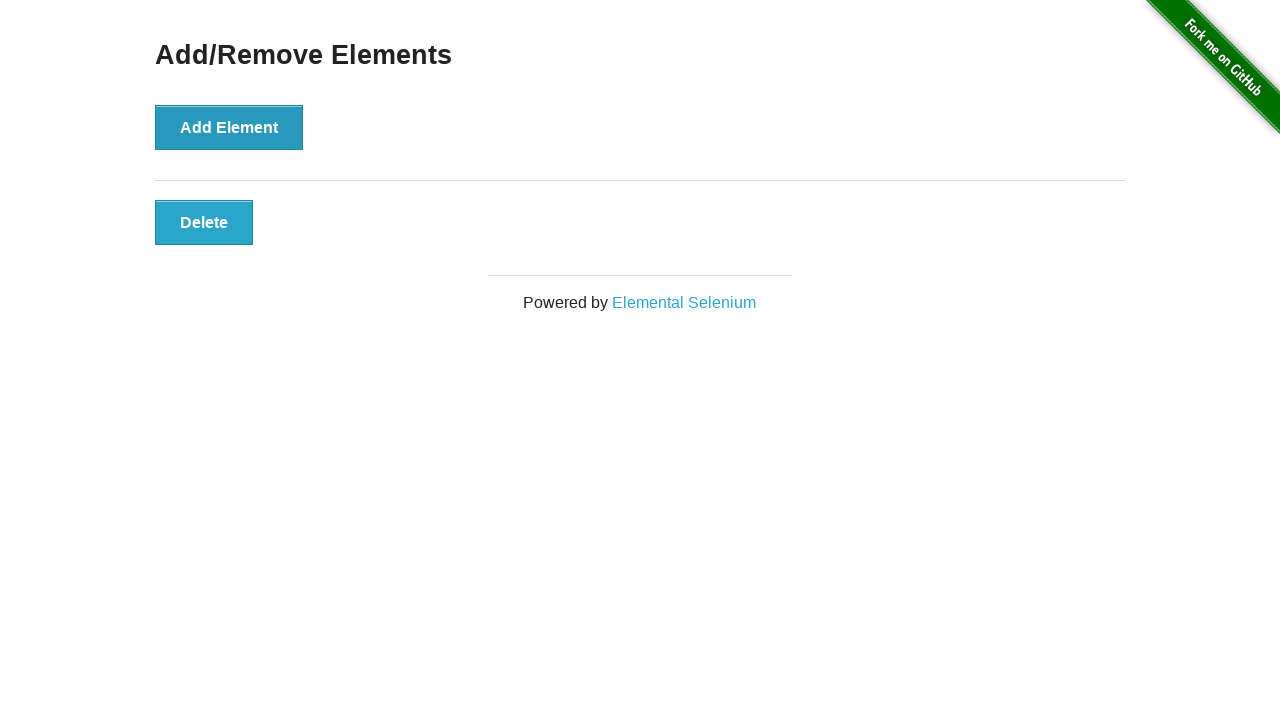

Delete button appeared and is visible
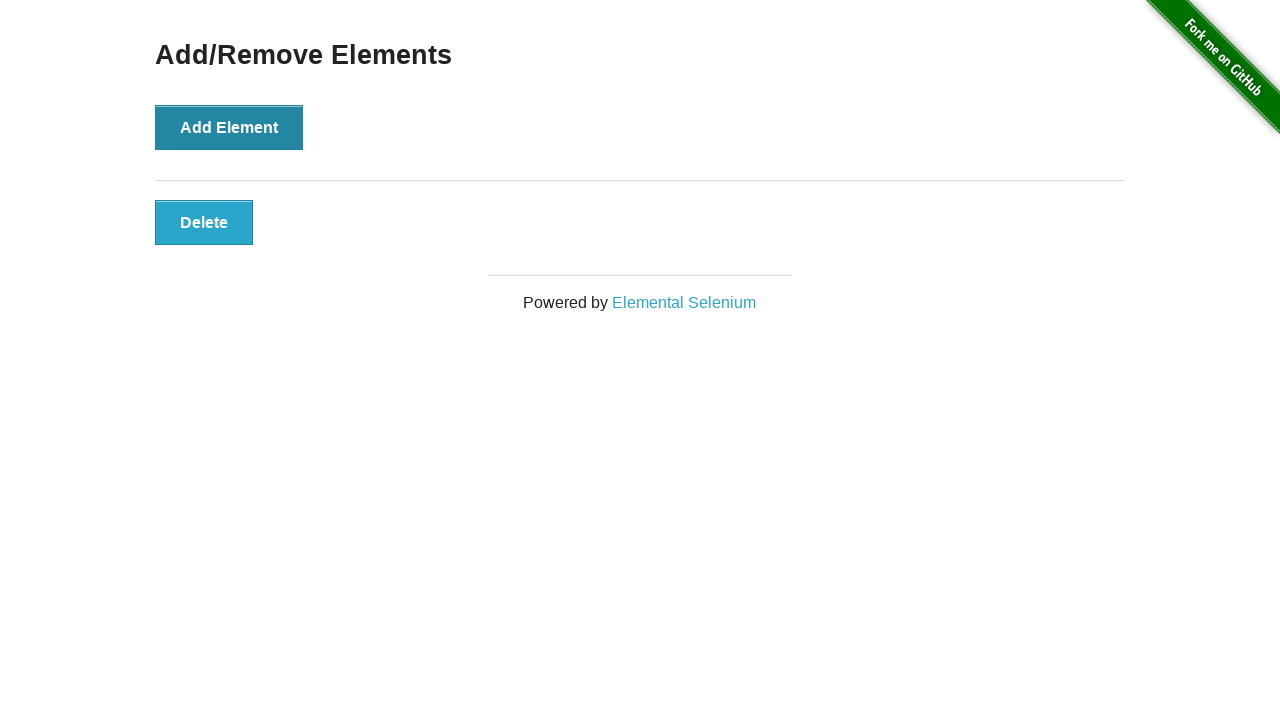

Clicked the 'Delete' button at (204, 222) on xpath=//button[@onclick='deleteElement()']
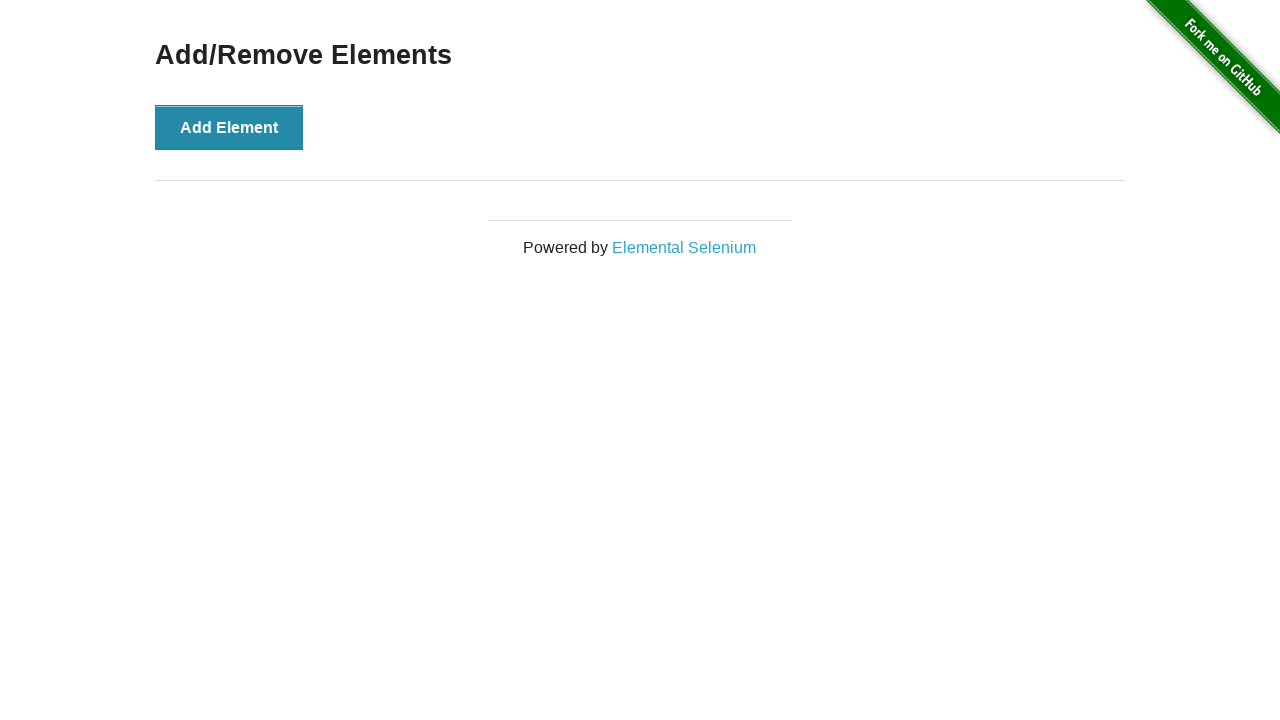

Delete button has disappeared from the page
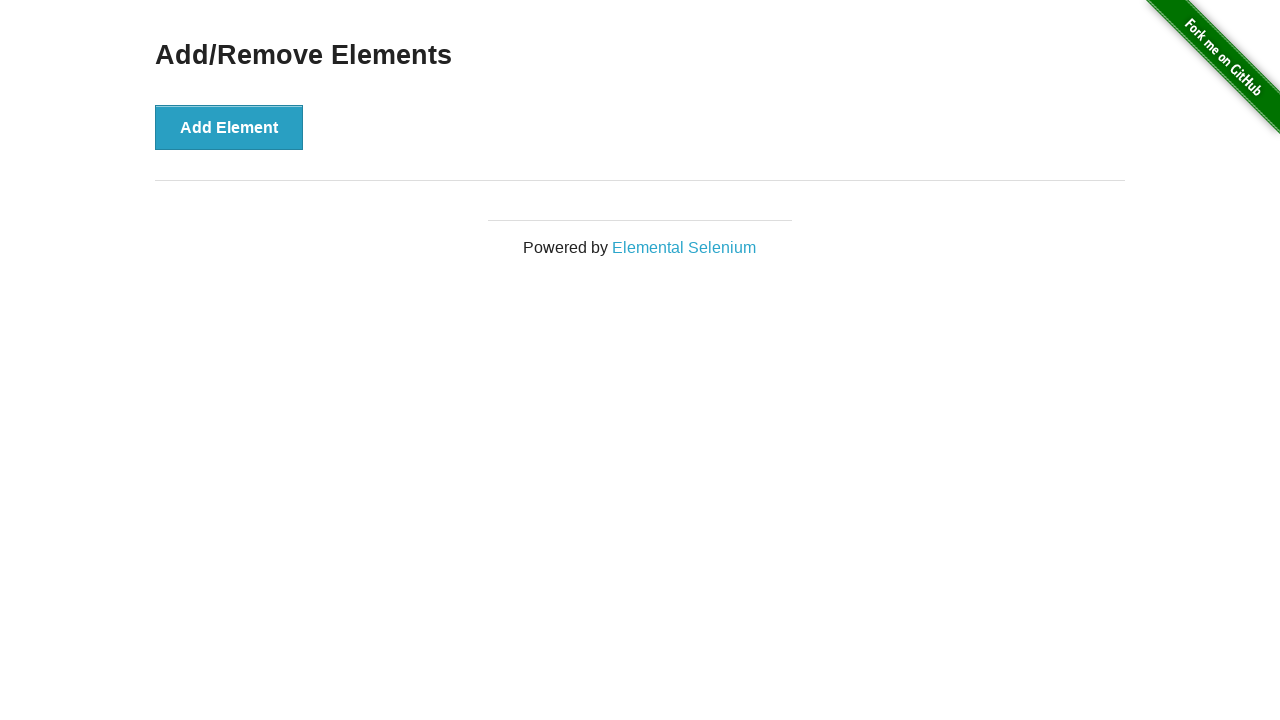

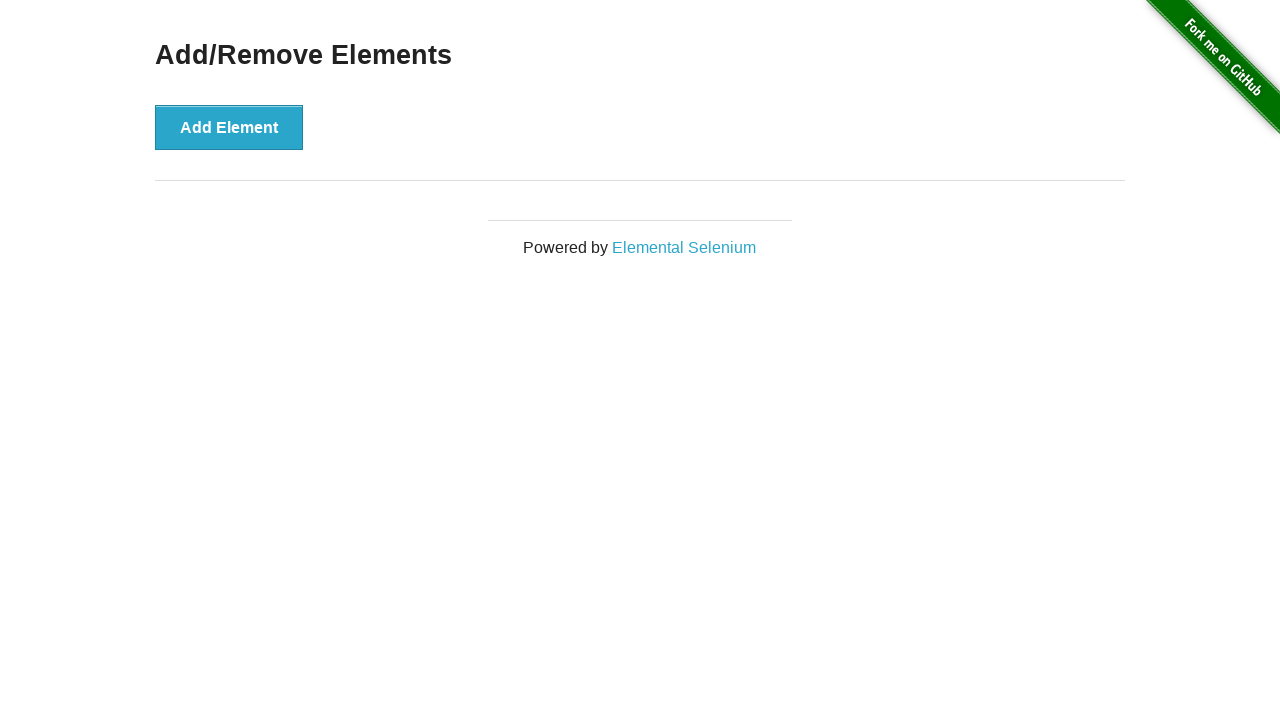